Tests that entering a number too small (20) displays an error message indicating the number is too small

Starting URL: https://kristinek.github.io/site/tasks/enter_a_number

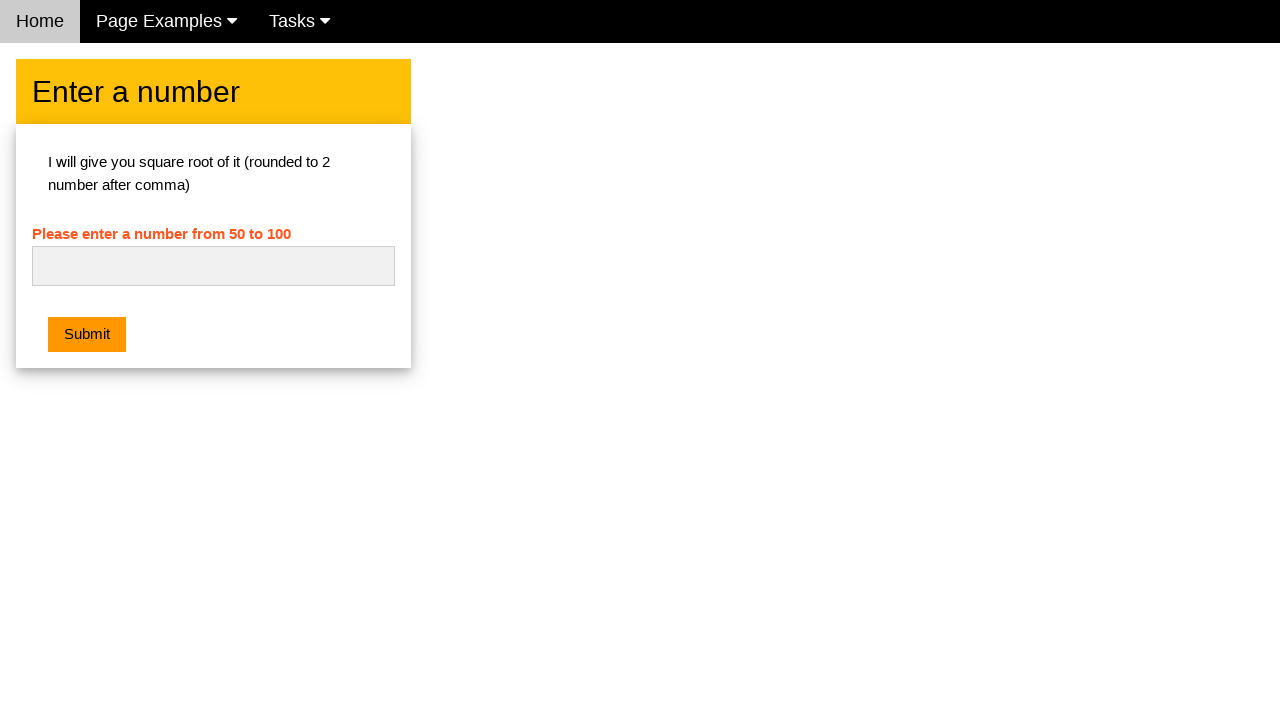

Clicked on the number input field at (213, 266) on #numb
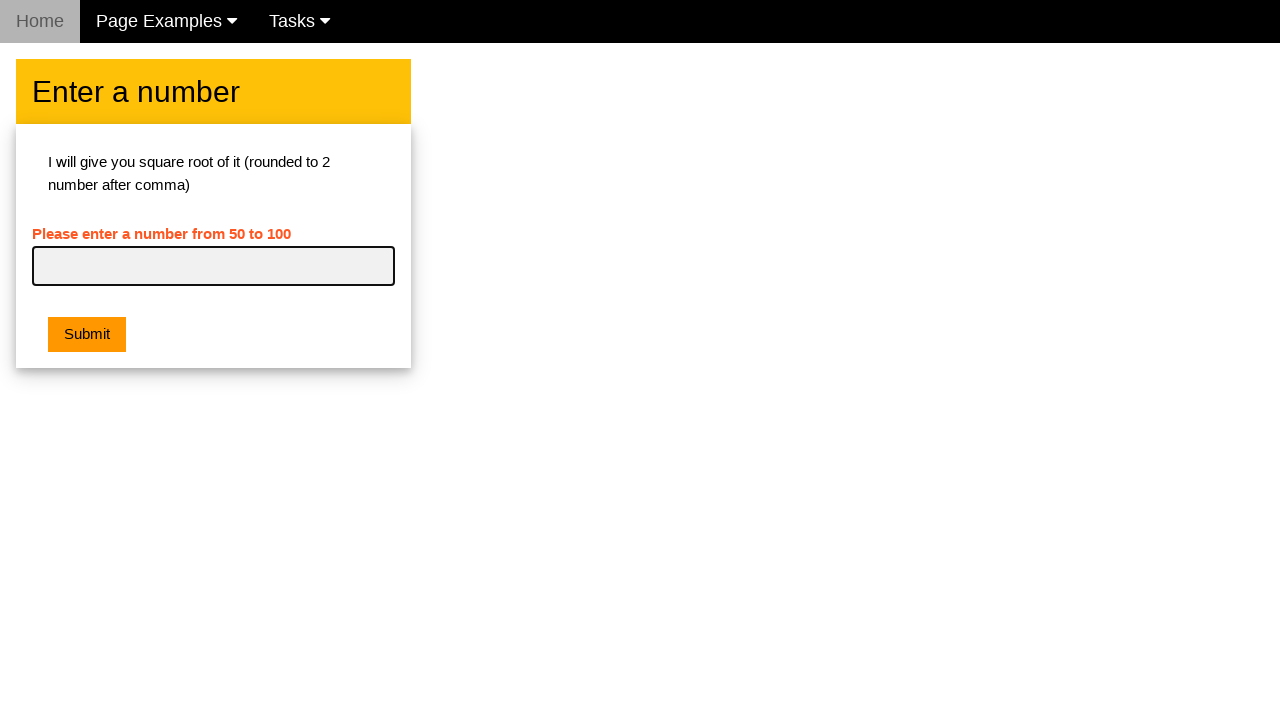

Entered number '20' into the input field on #numb
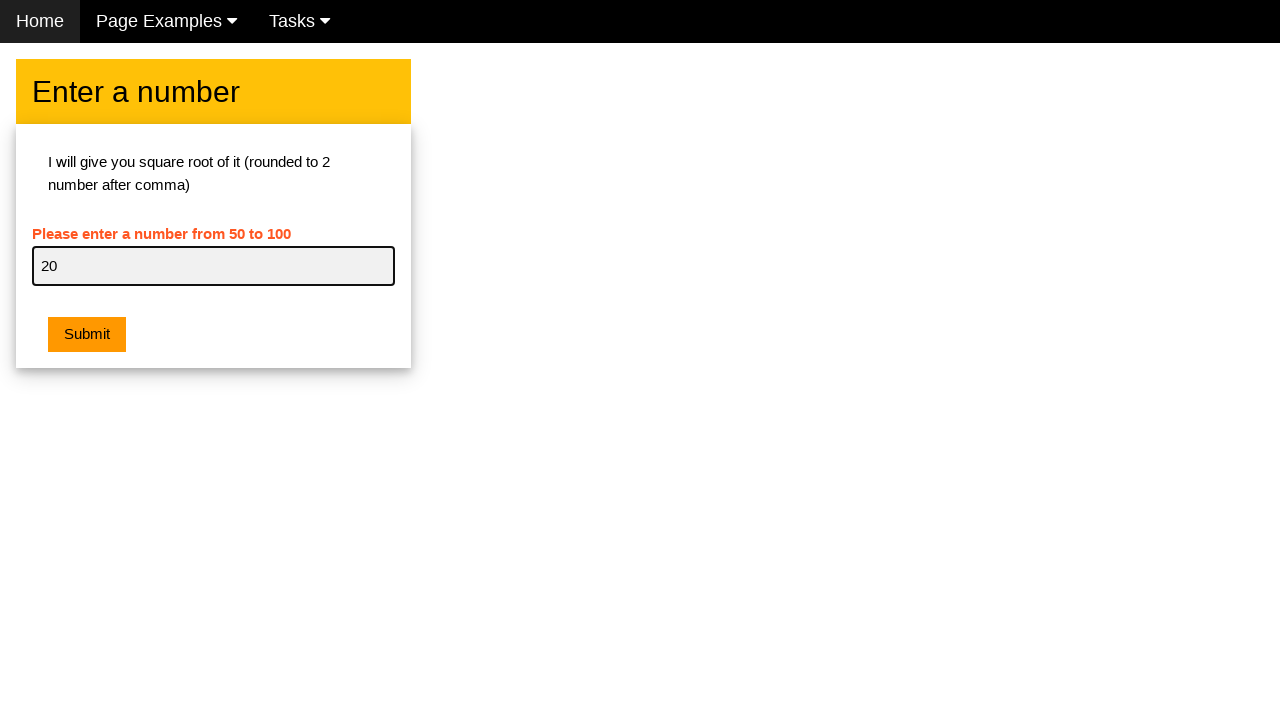

Clicked the submit button at (87, 335) on .w3-btn
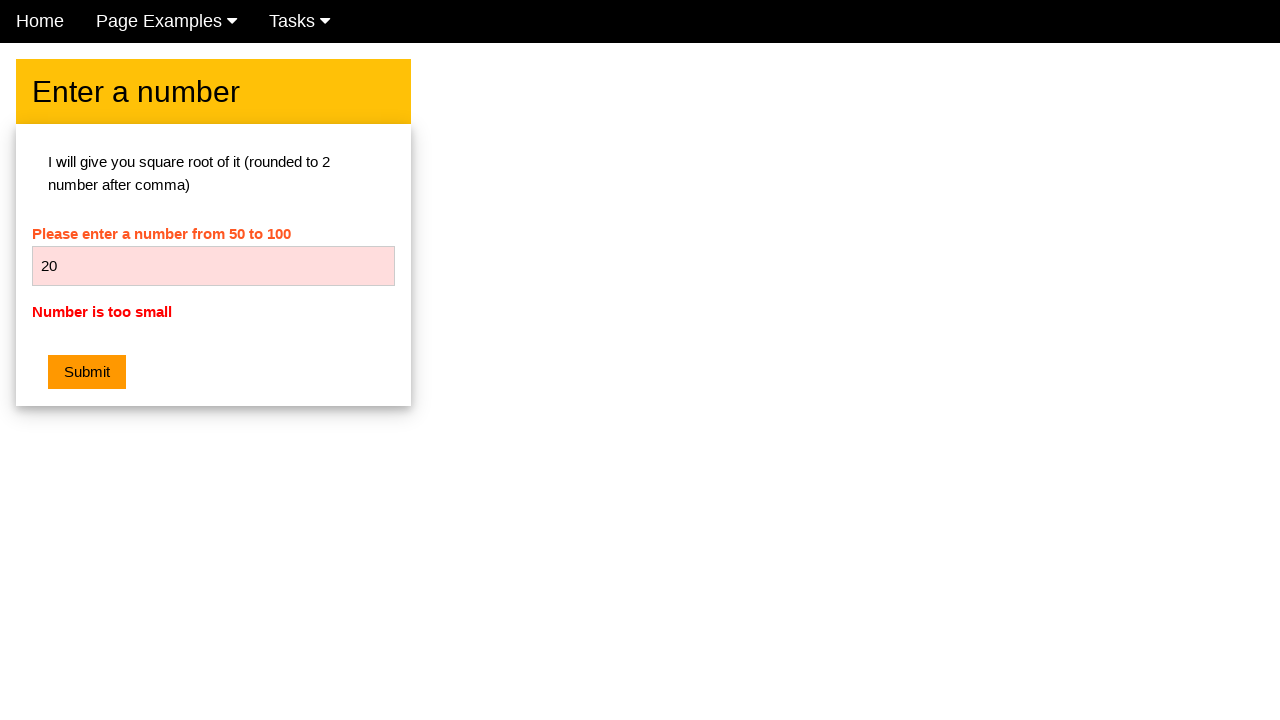

Located the error message element
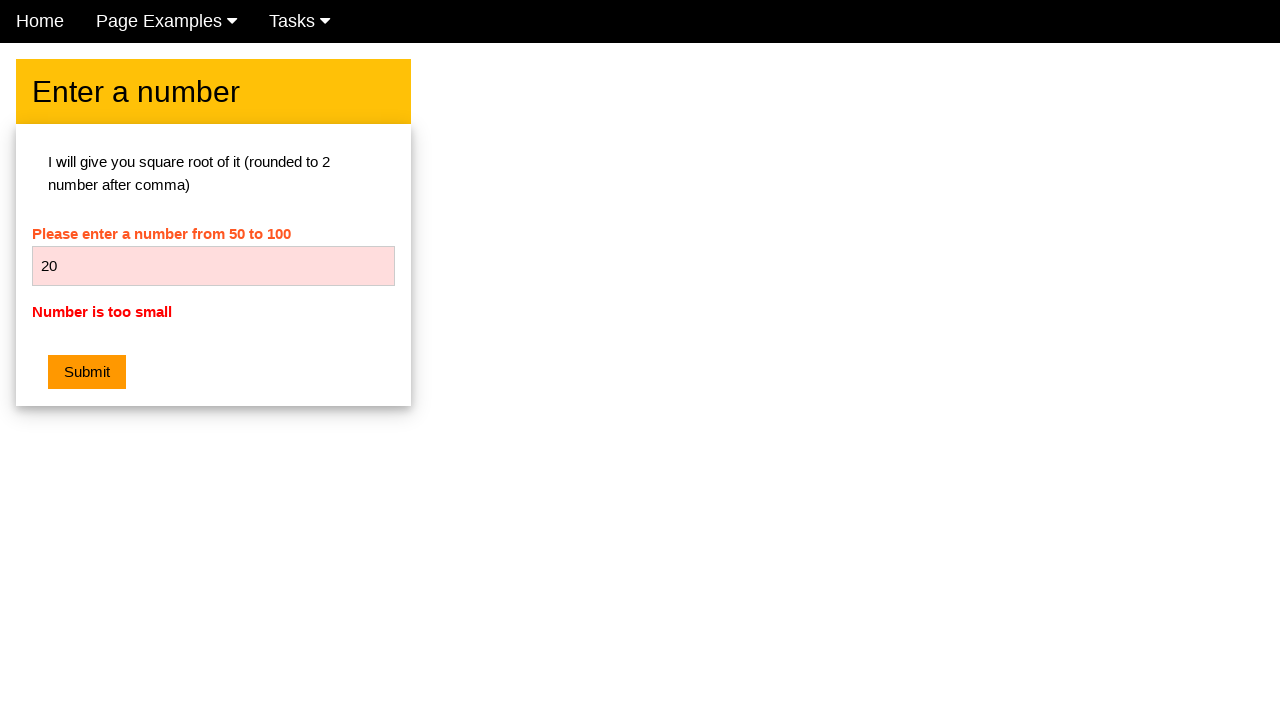

Verified error message contains 'Number is too small'
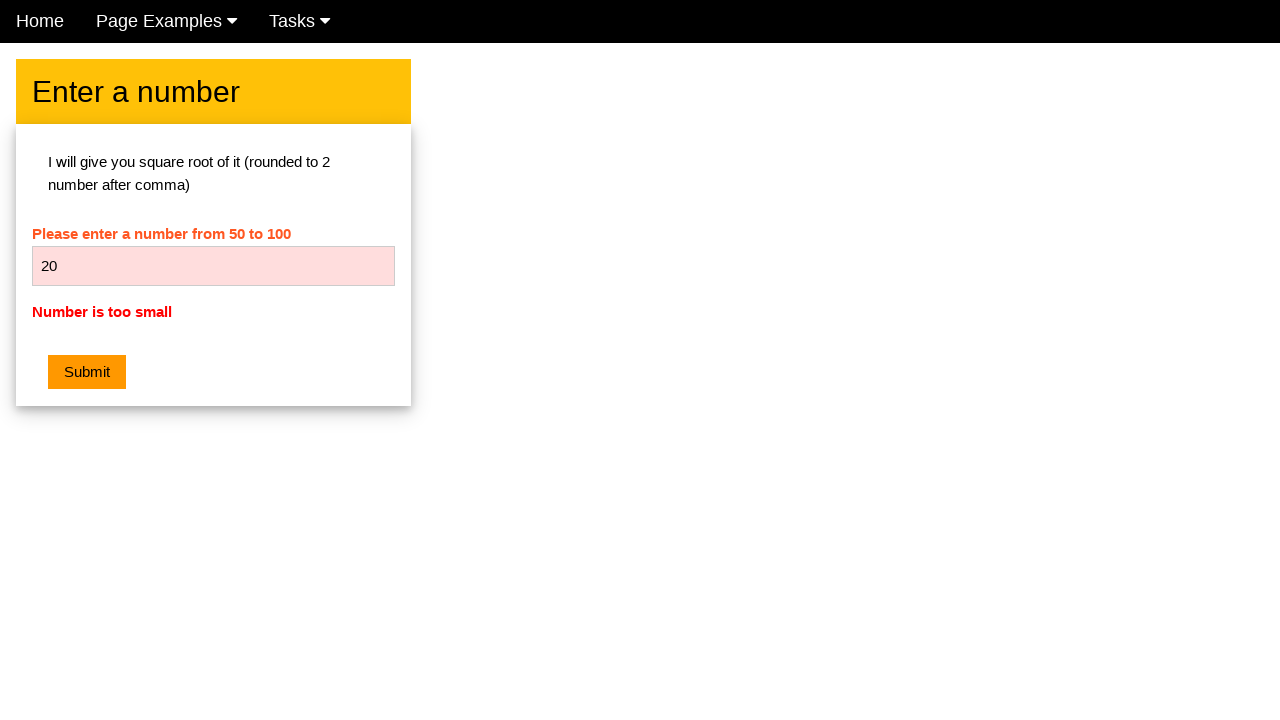

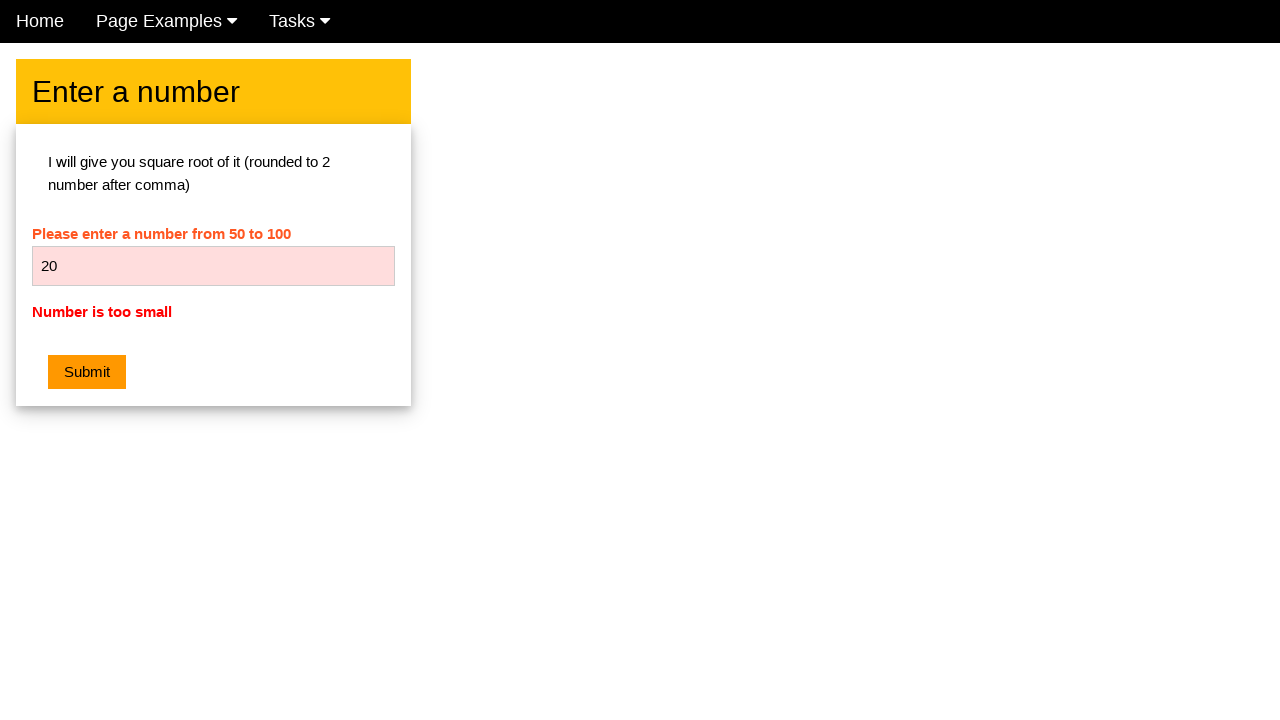